Tests page scrolling functionality by scrolling to the bottom of the page and then back to the top

Starting URL: https://p-del.co/

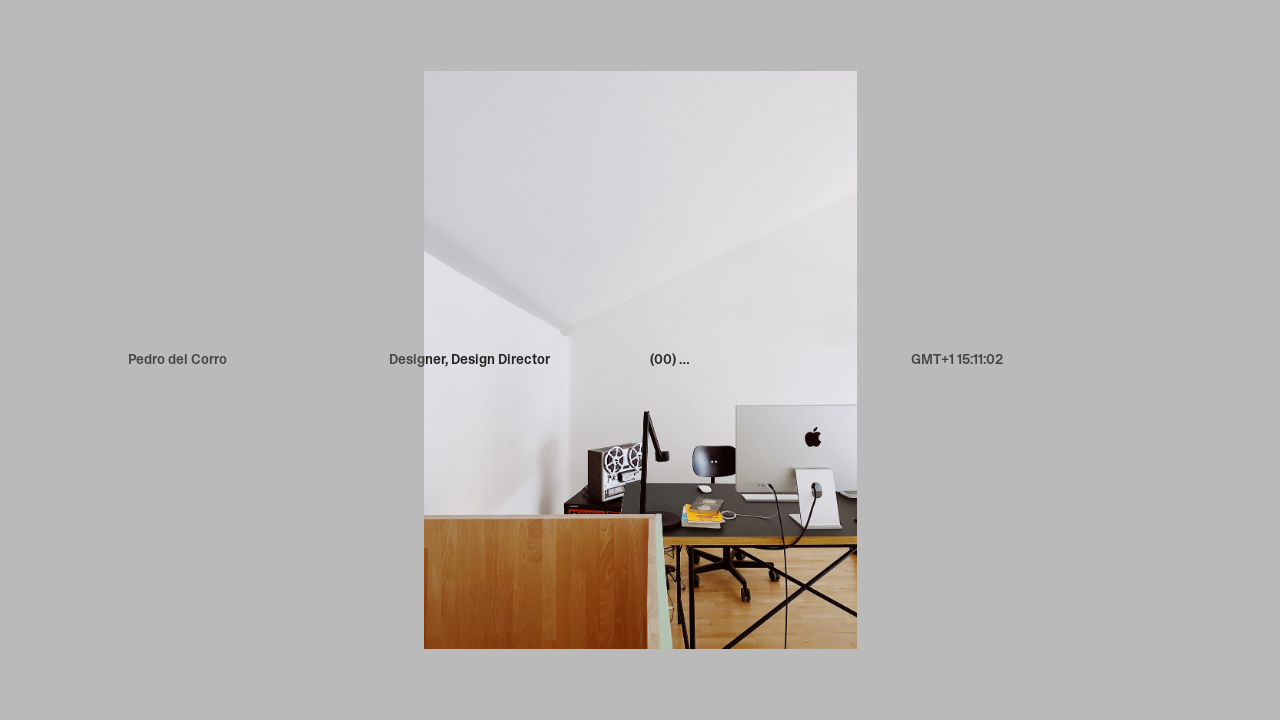

Scrolled to bottom of page
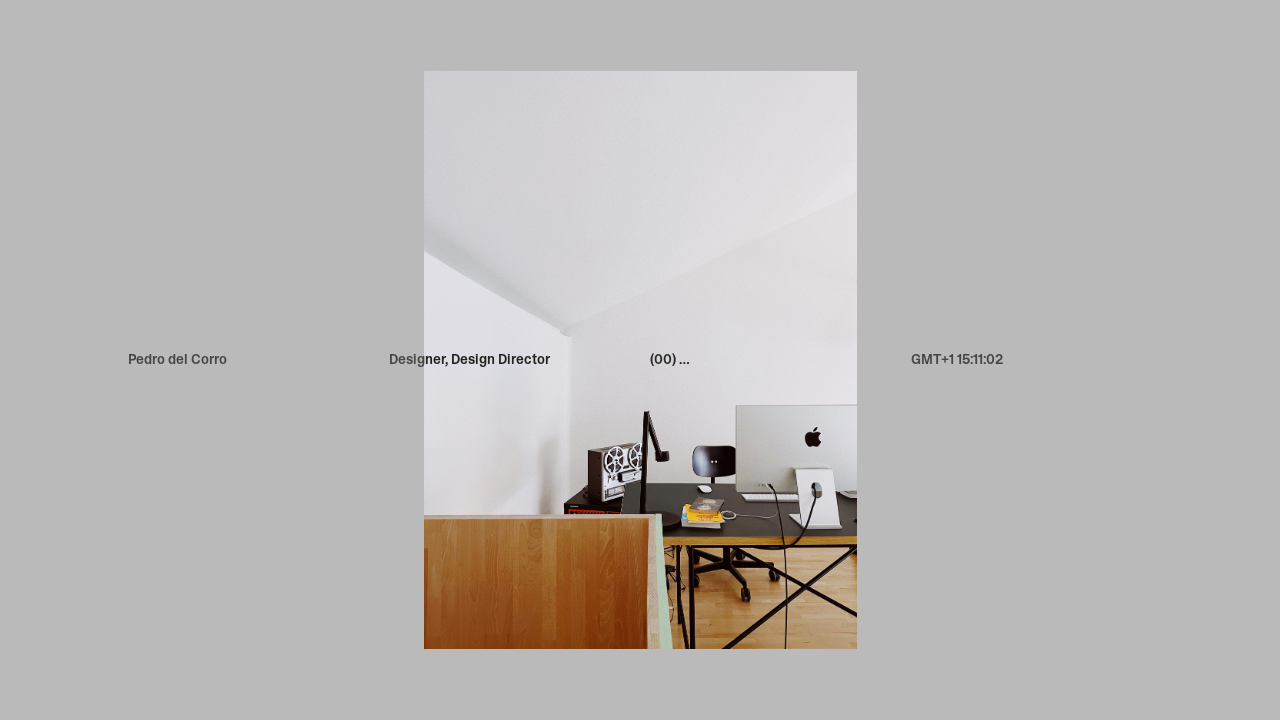

Waited 2 seconds for scroll to complete
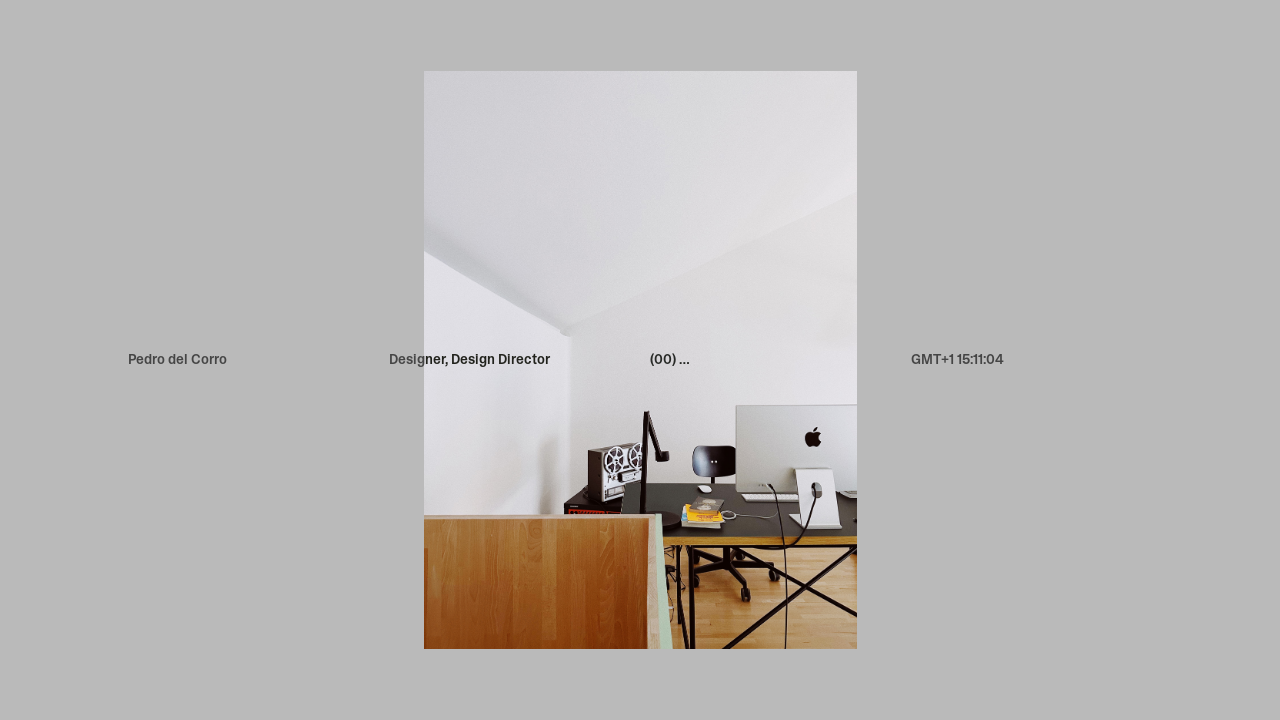

Scrolled back to top of page
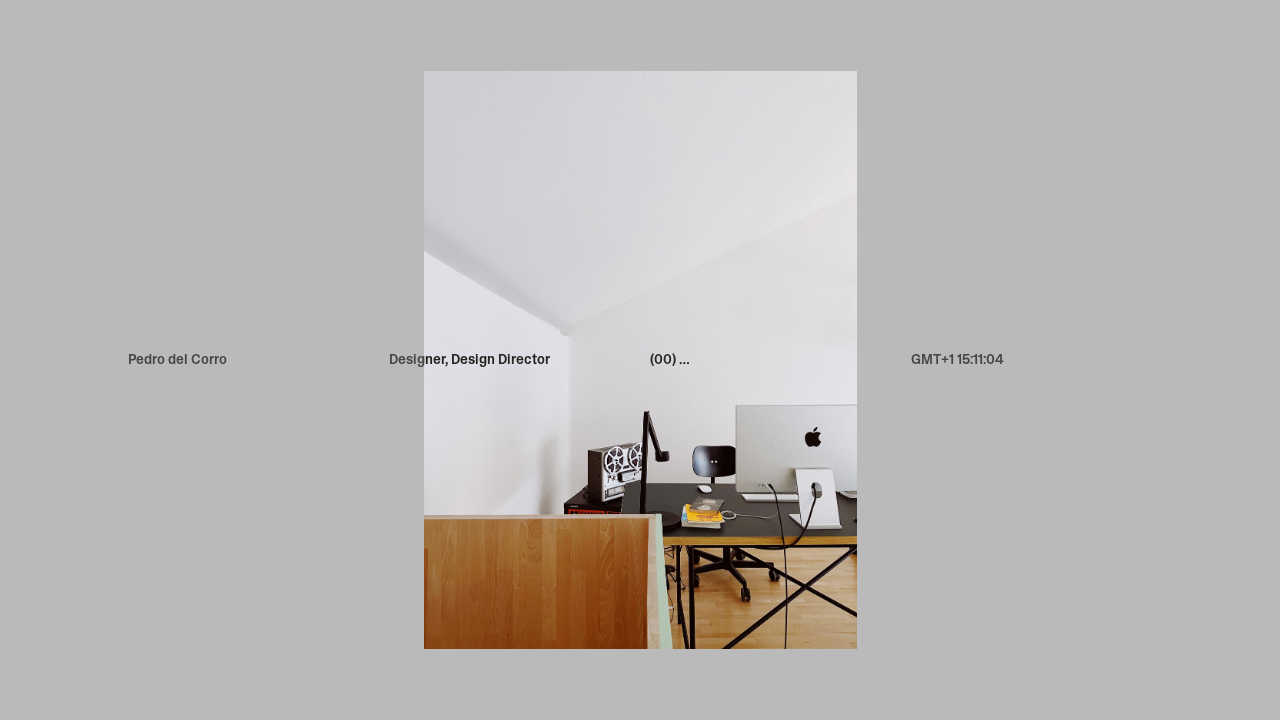

Waited 2 seconds for scroll to complete
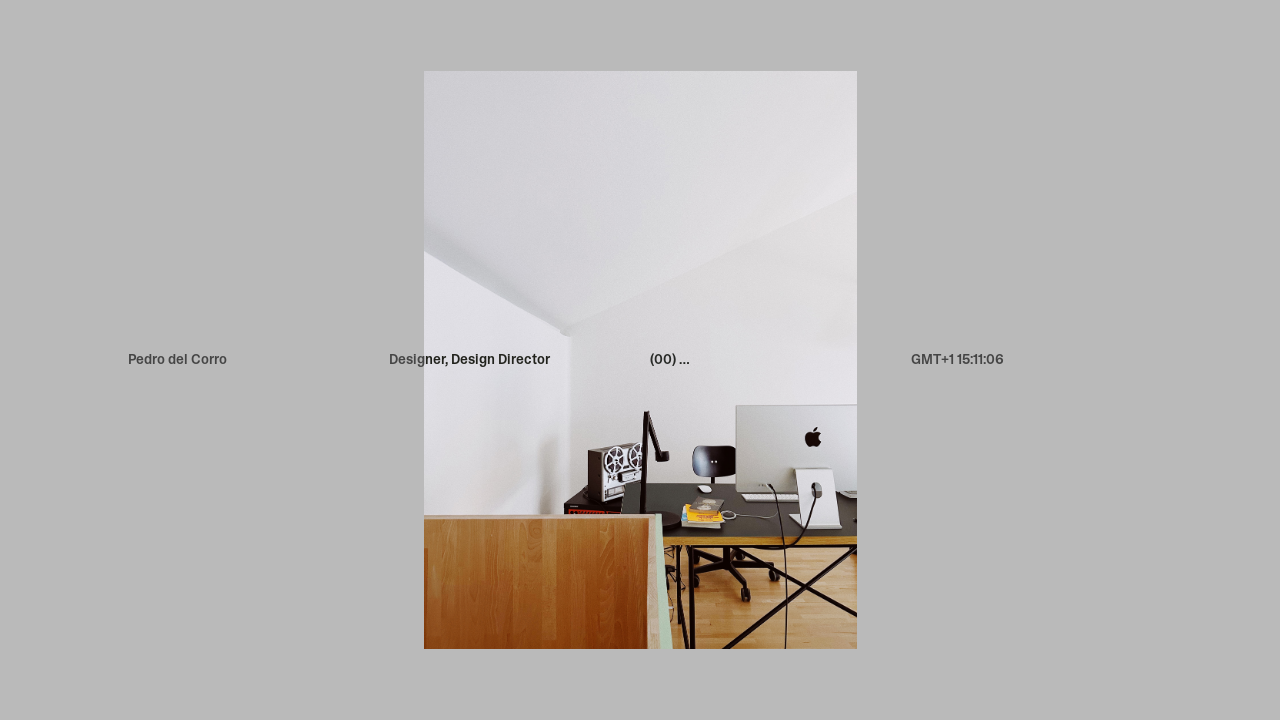

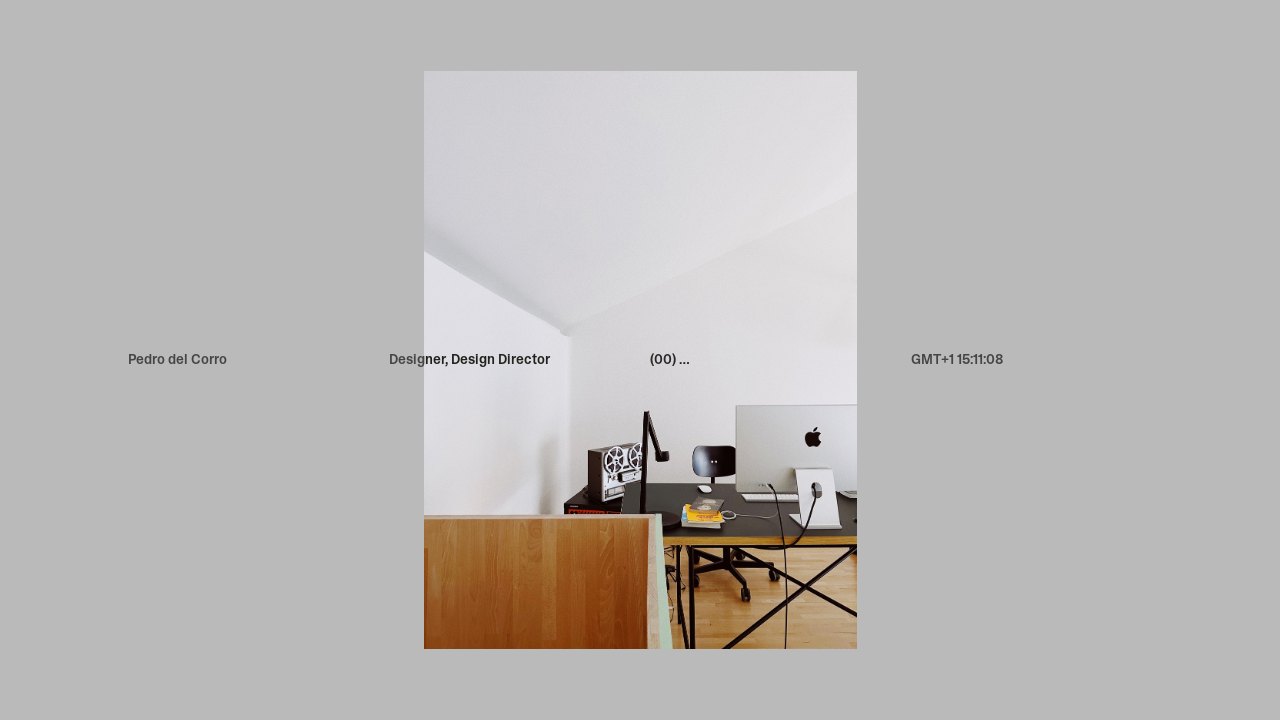